Tests selecting a dropdown option by index and verifying the selected value

Starting URL: https://the-internet.herokuapp.com/dropdown

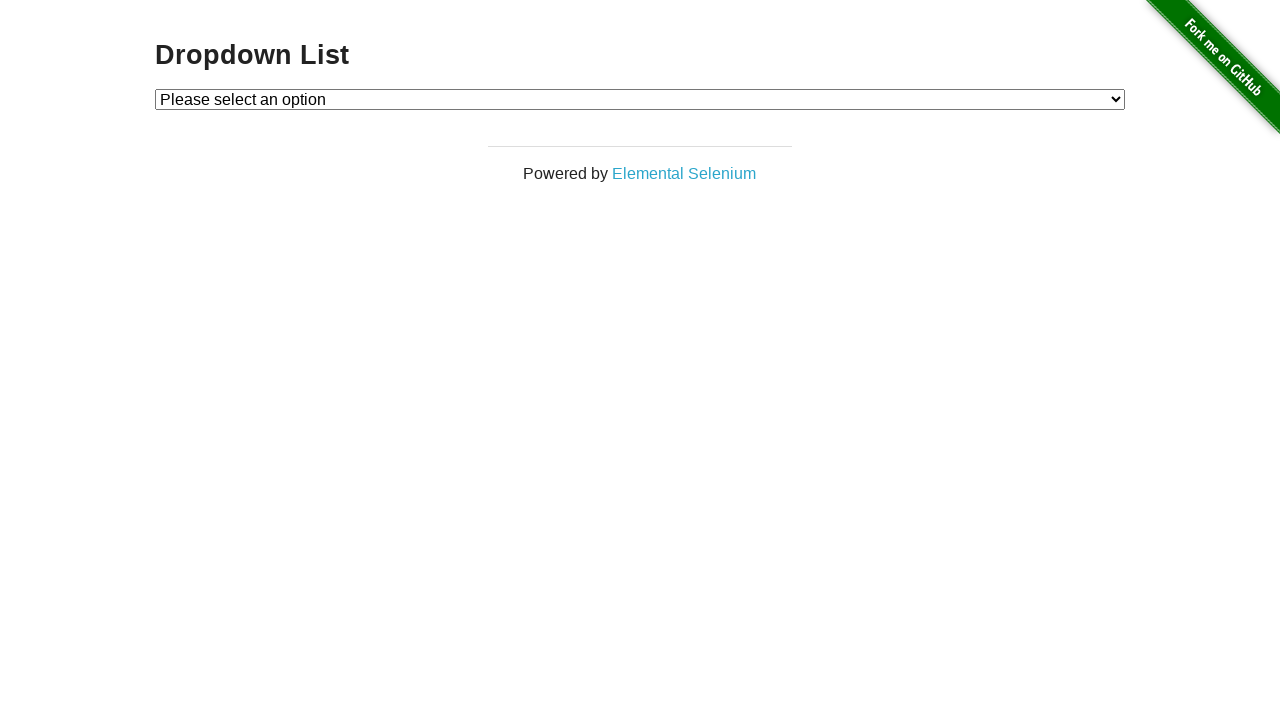

Navigated to dropdown test page
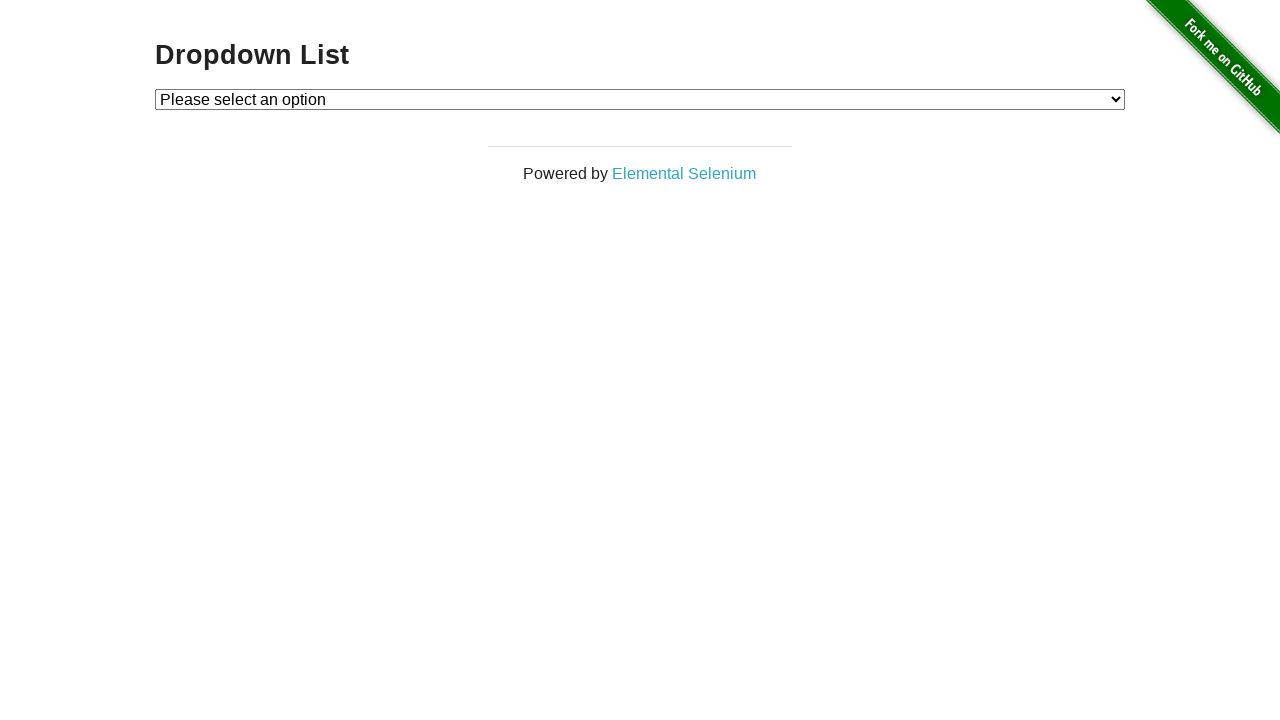

Selected dropdown option at index 2 on #dropdown
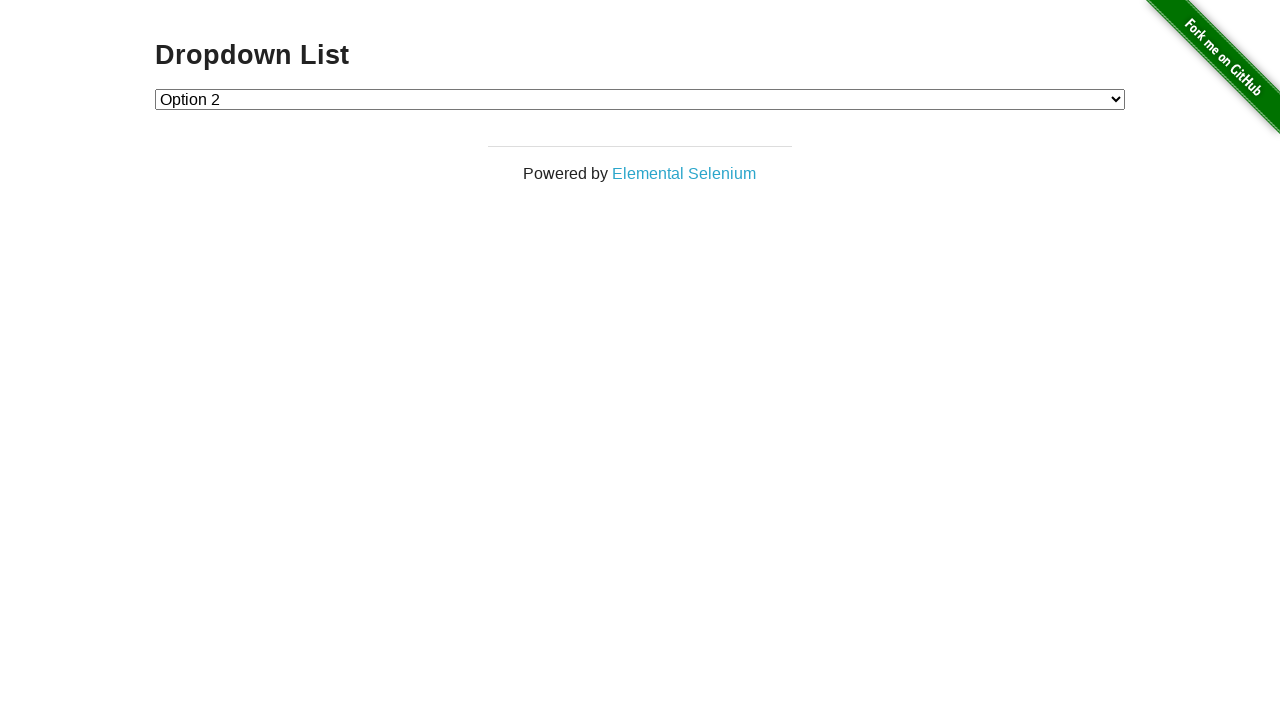

Verified dropdown value is '2'
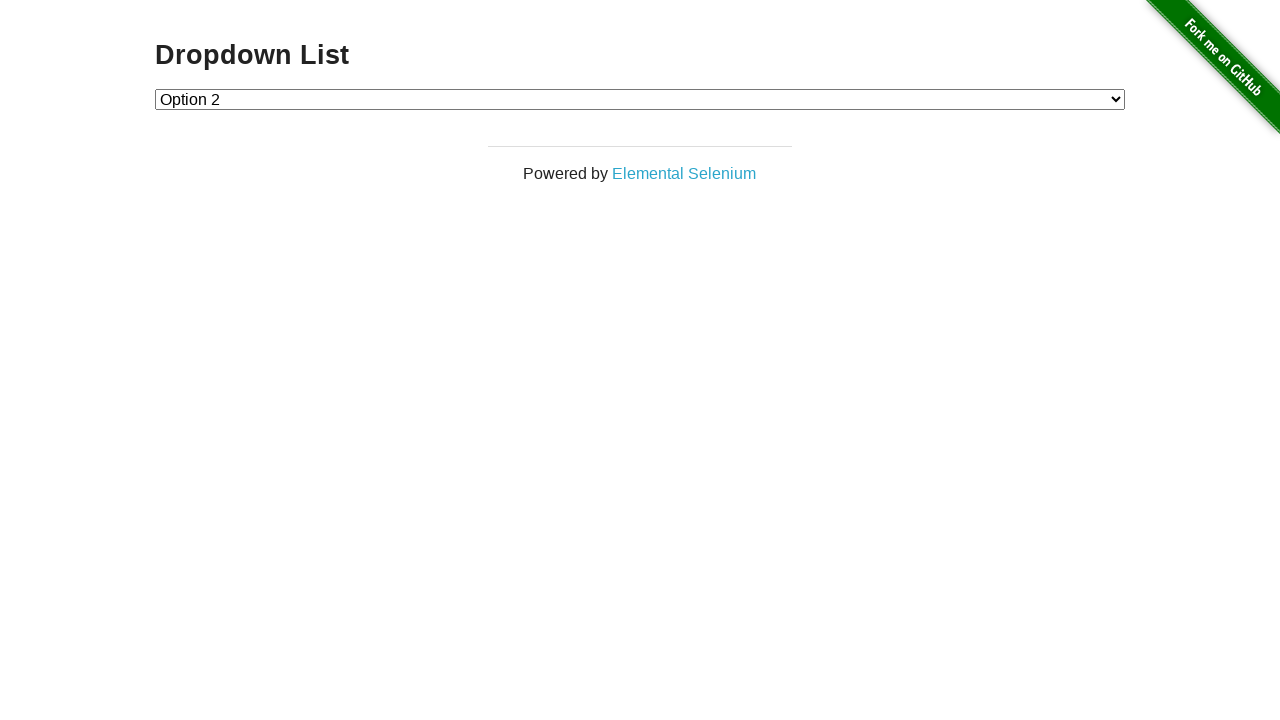

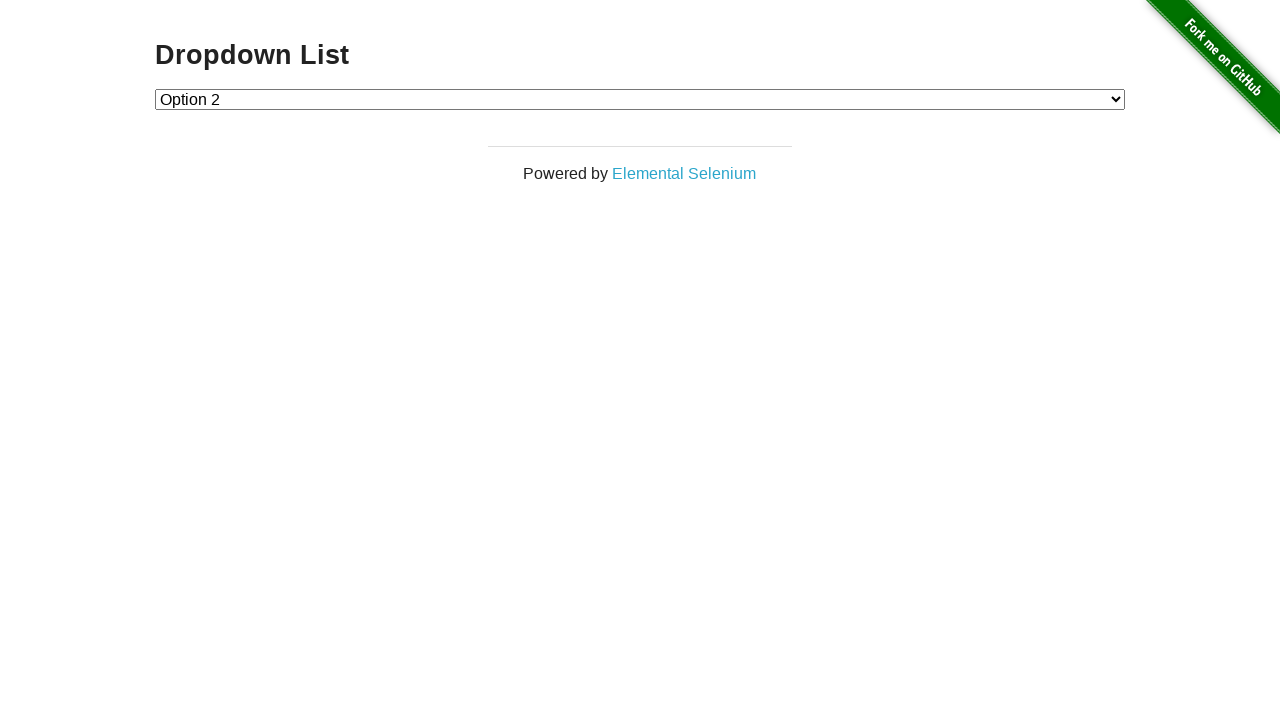